Tests radio button functionality on a flight booking practice page by selecting the first trip type radio button and verifying it's selected

Starting URL: https://rahulshettyacademy.com/dropdownsPractise/

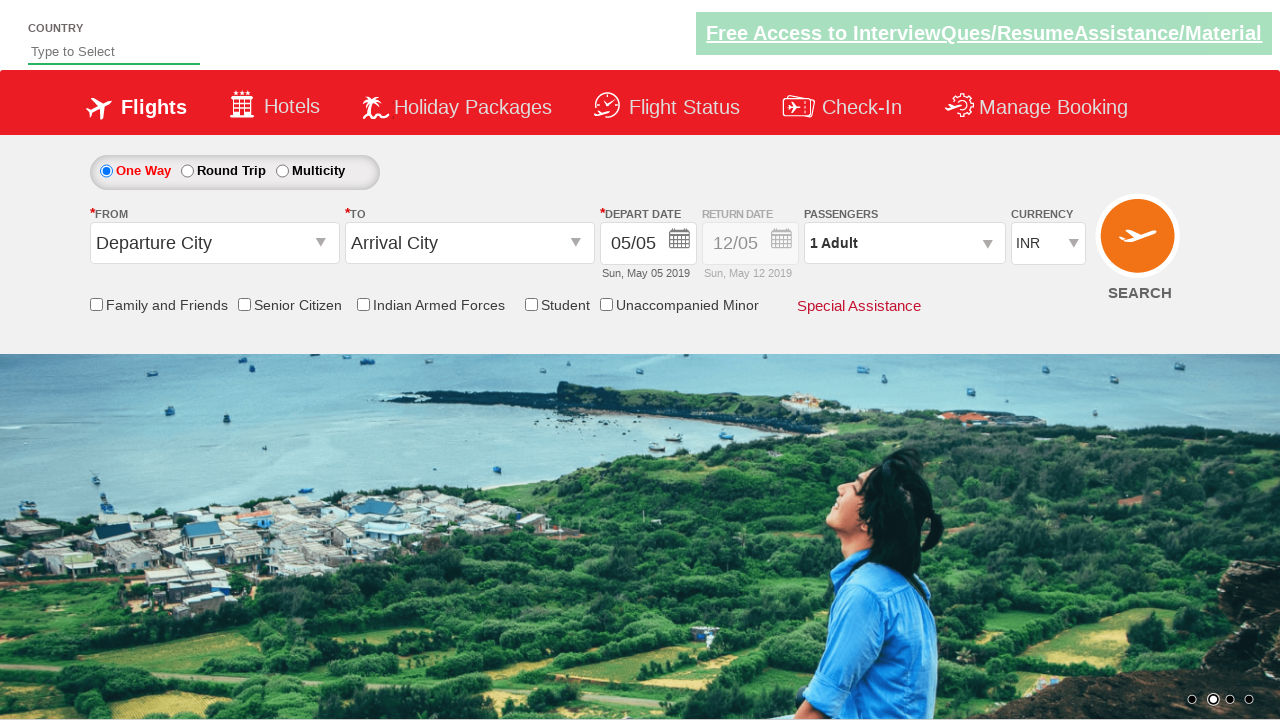

Located radio button elements for trip type selection
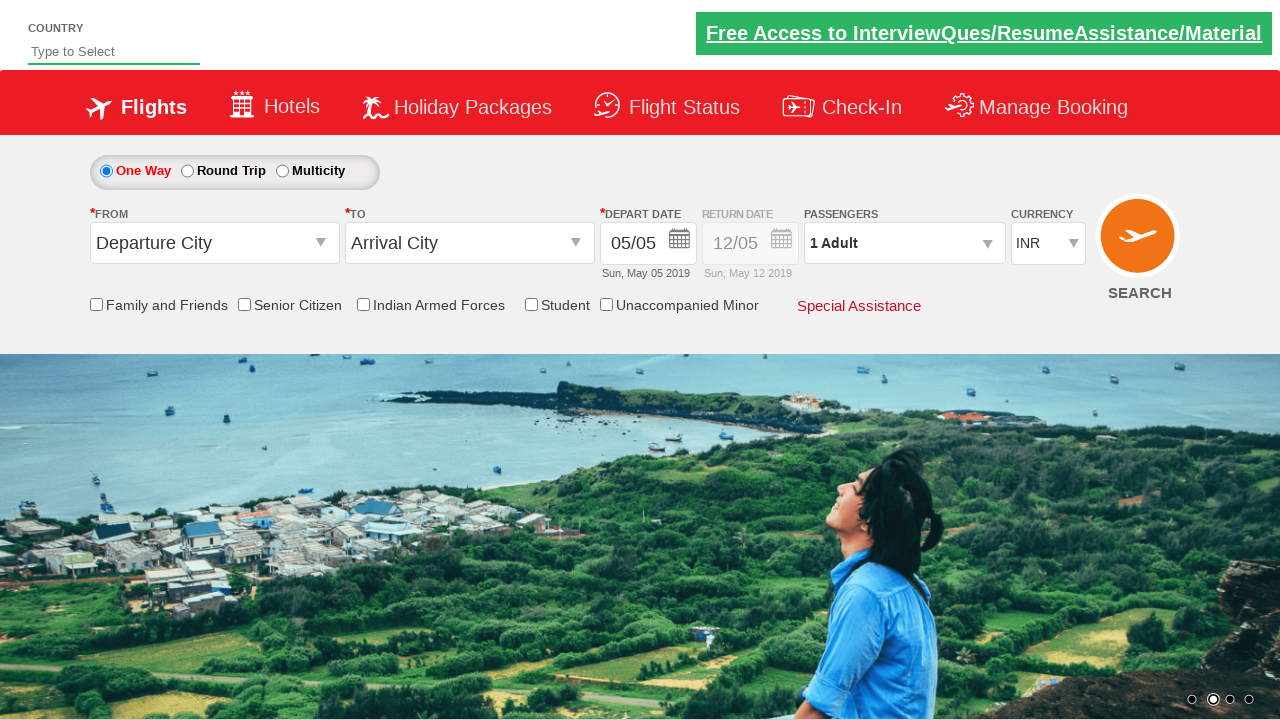

Clicked the first radio button to select one-way trip at (106, 171) on input[name='ctl00$mainContent$rbtnl_Trip'] >> nth=0
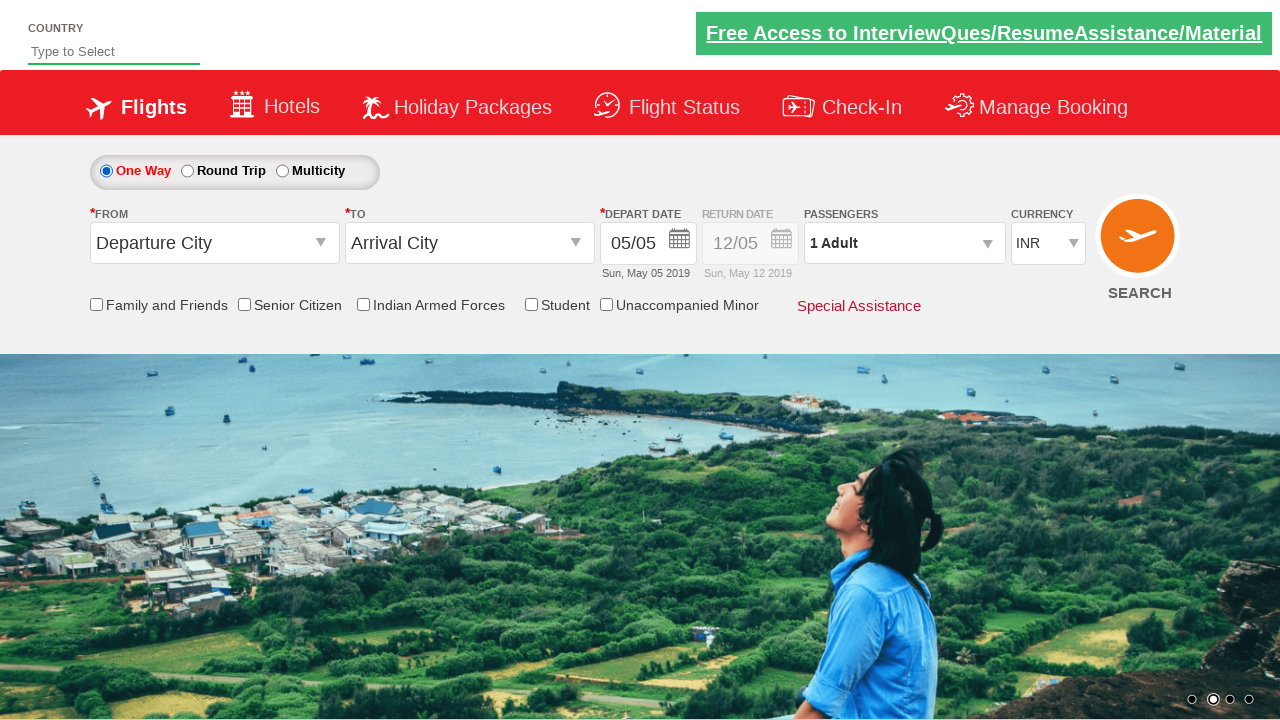

Verified that the first radio button is selected
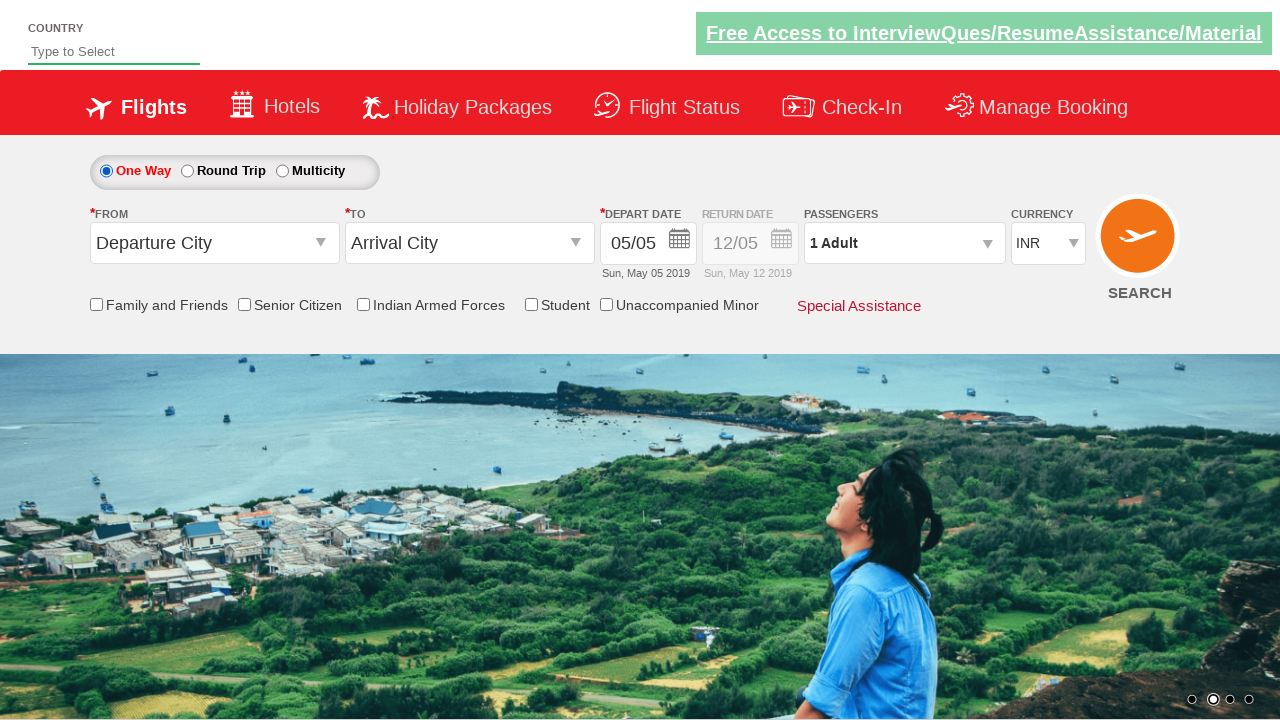

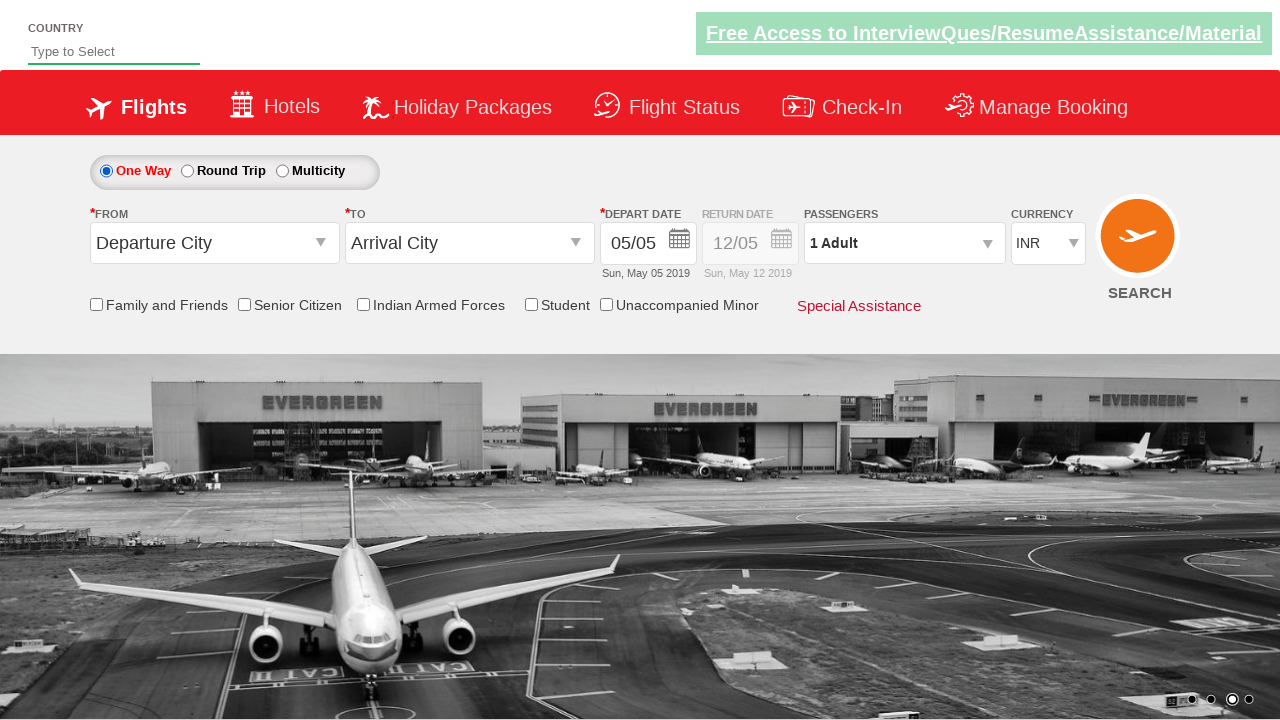